Tests the State and City dropdown fields by selecting a state (NCR) and then a city (Delhi) from the dropdowns.

Starting URL: https://demoqa.com/automation-practice-form

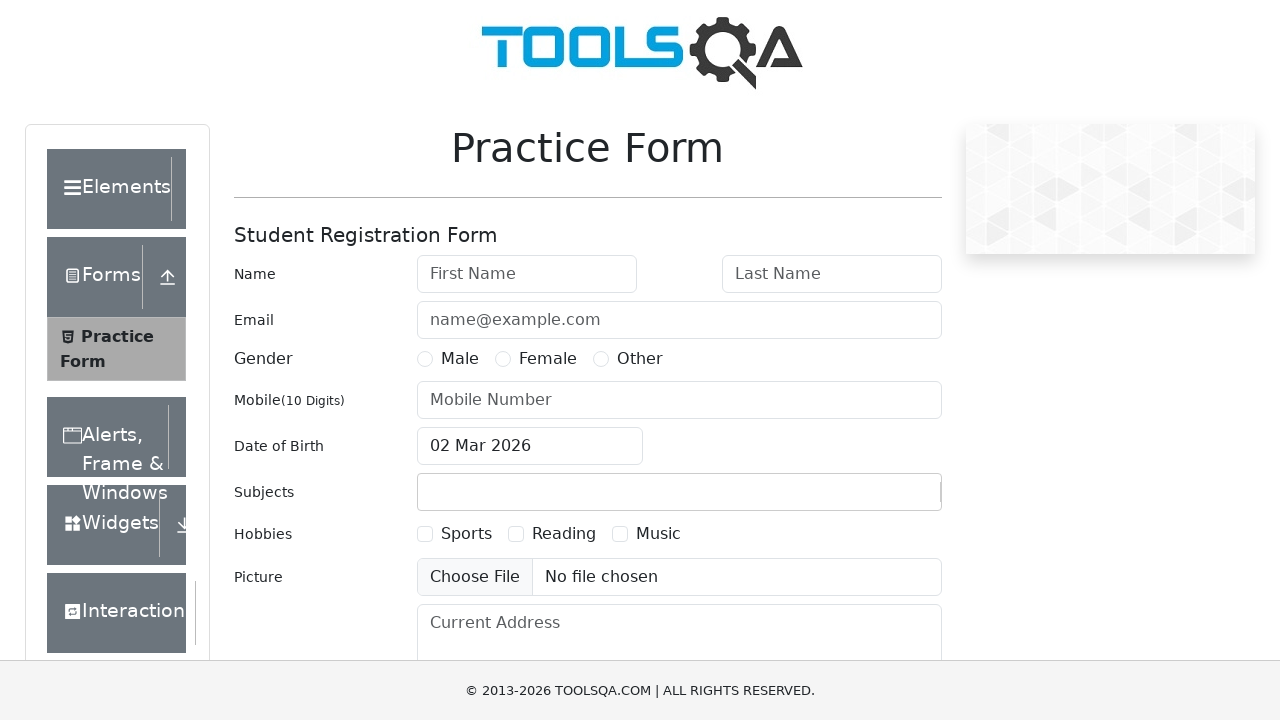

Clicked on State dropdown at (527, 437) on #state
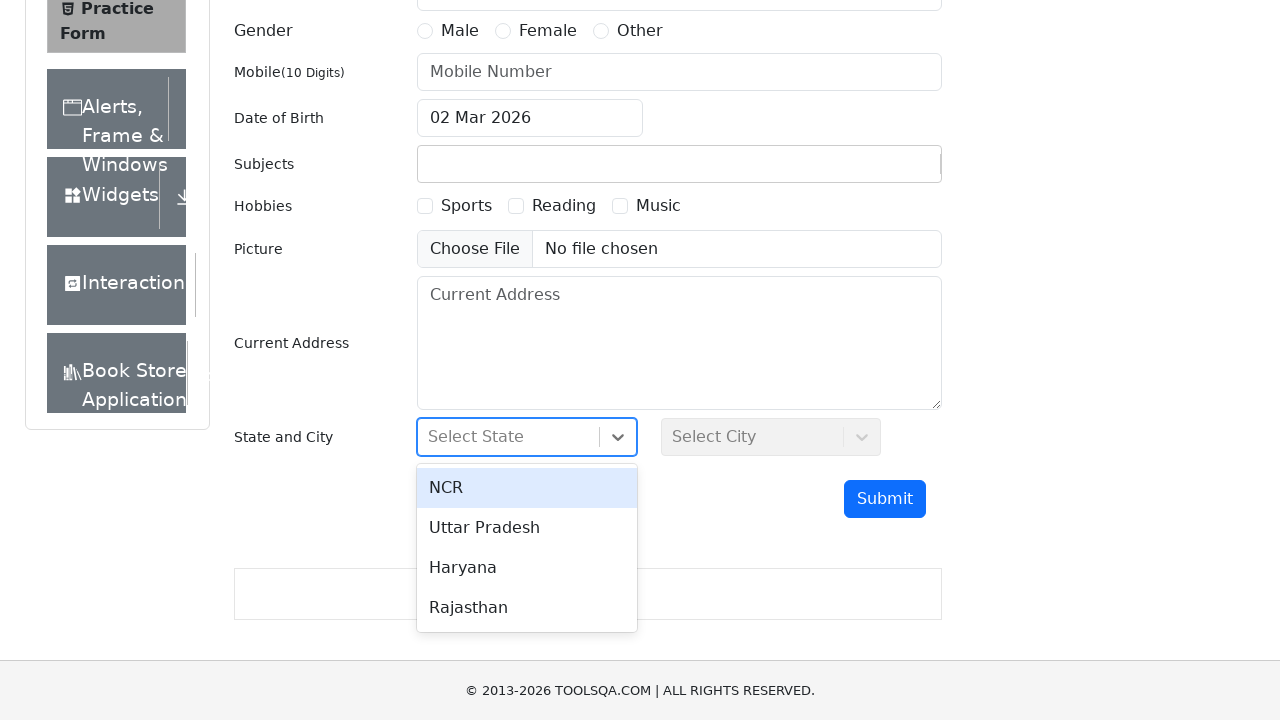

Selected NCR from State dropdown at (527, 488) on #state div >> text=NCR
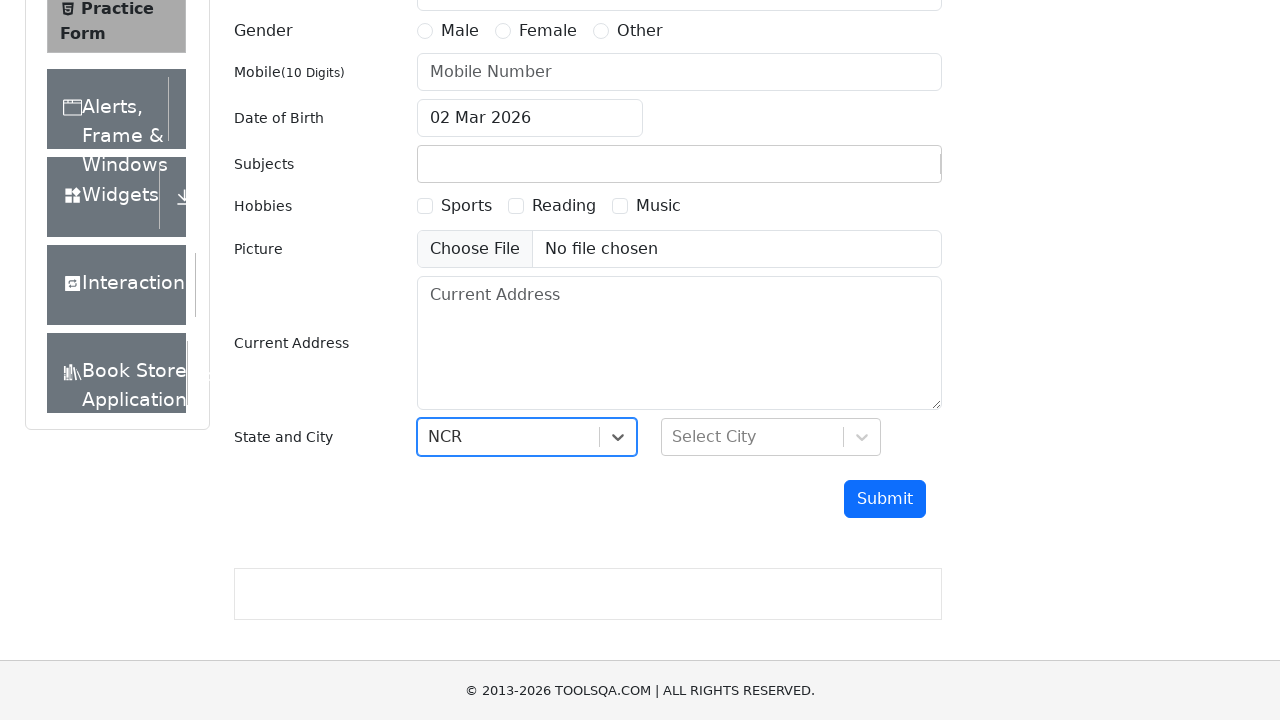

Clicked on City dropdown at (771, 437) on #city
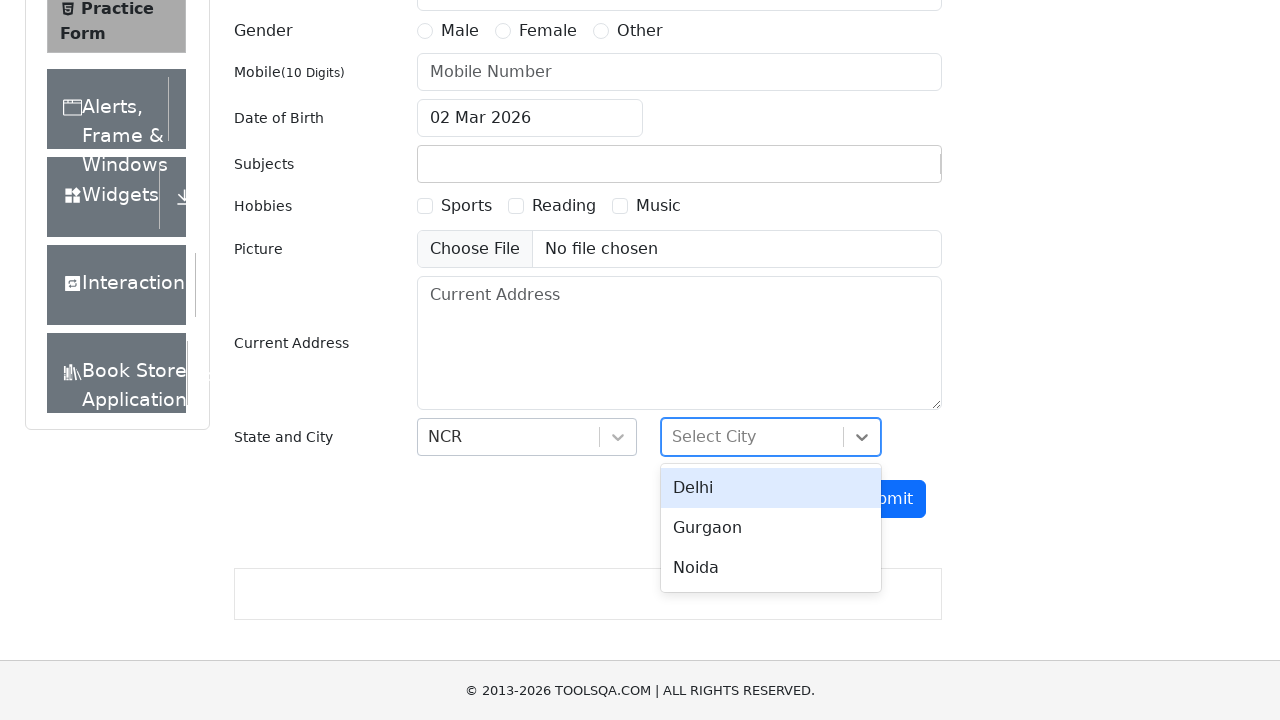

Selected Delhi from City dropdown at (771, 488) on #city div >> text=Delhi
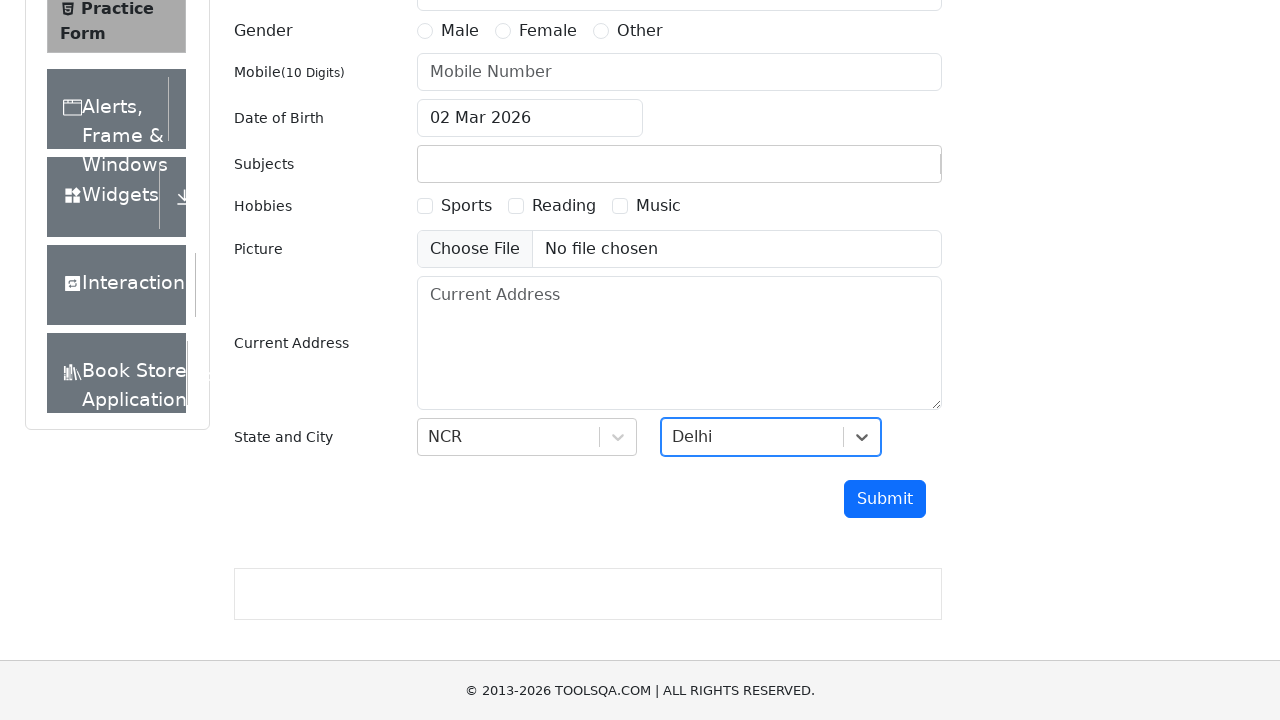

Verified State dropdown is visible
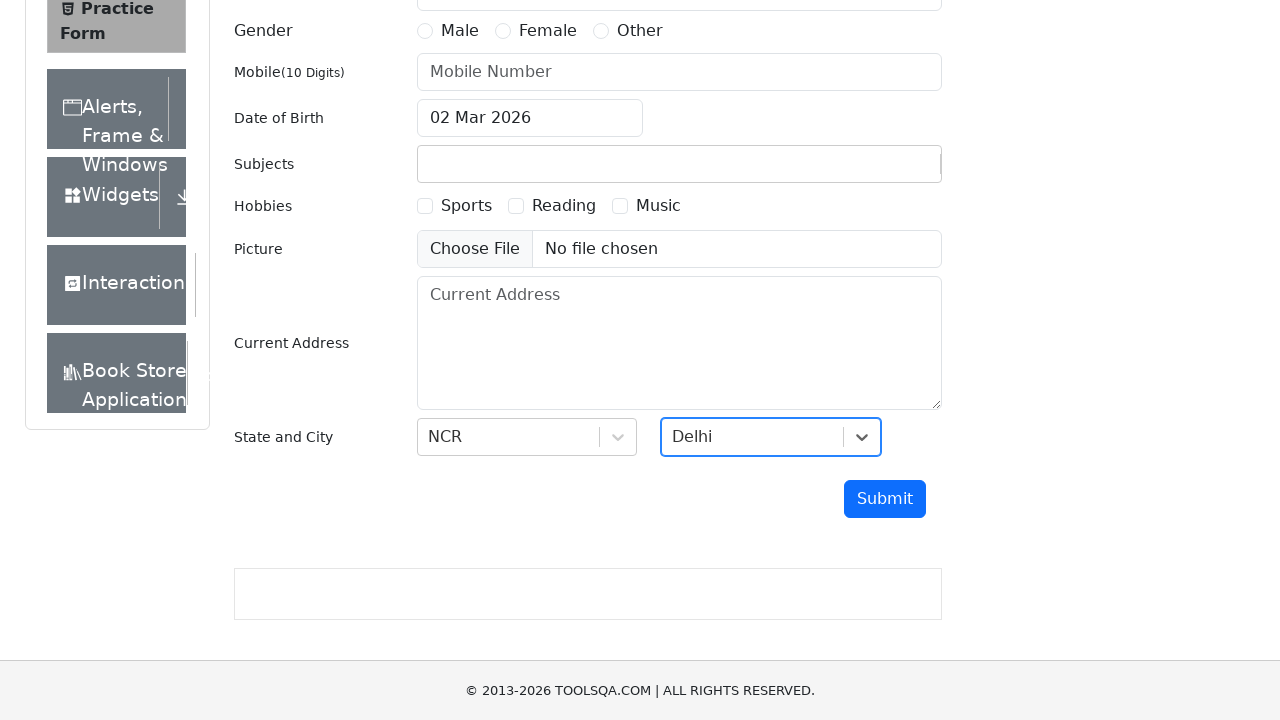

Verified City dropdown is visible
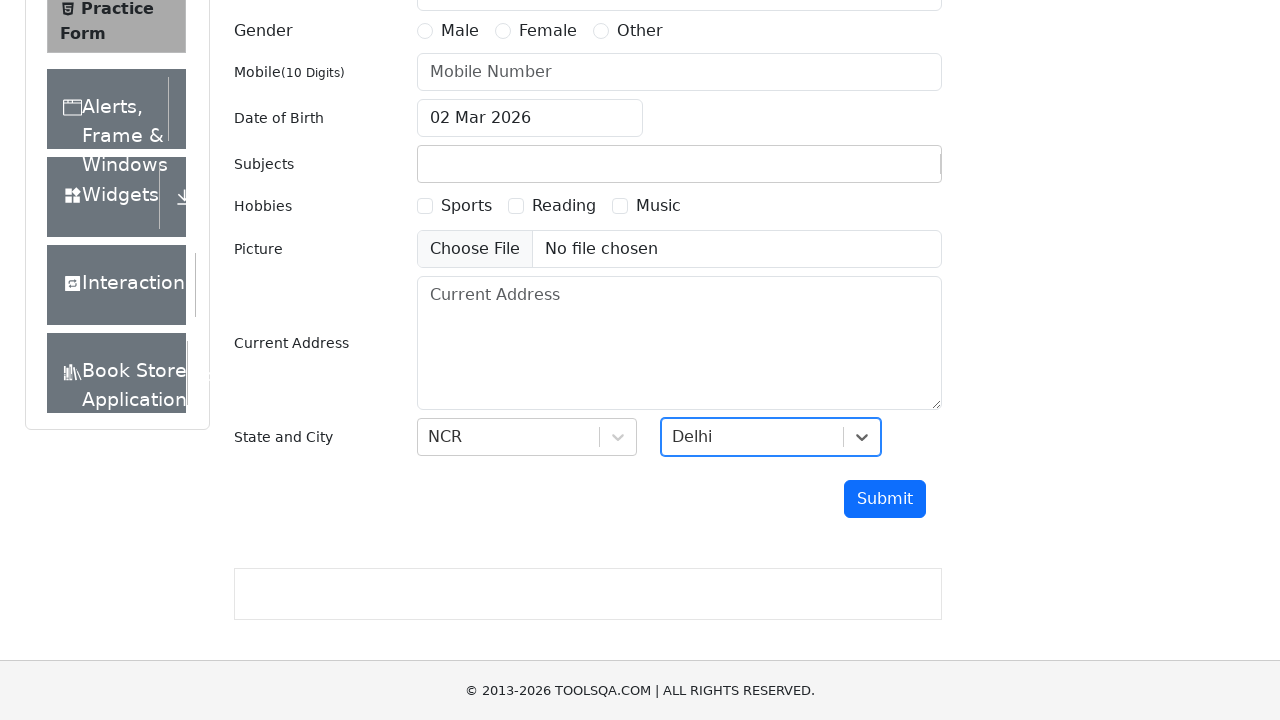

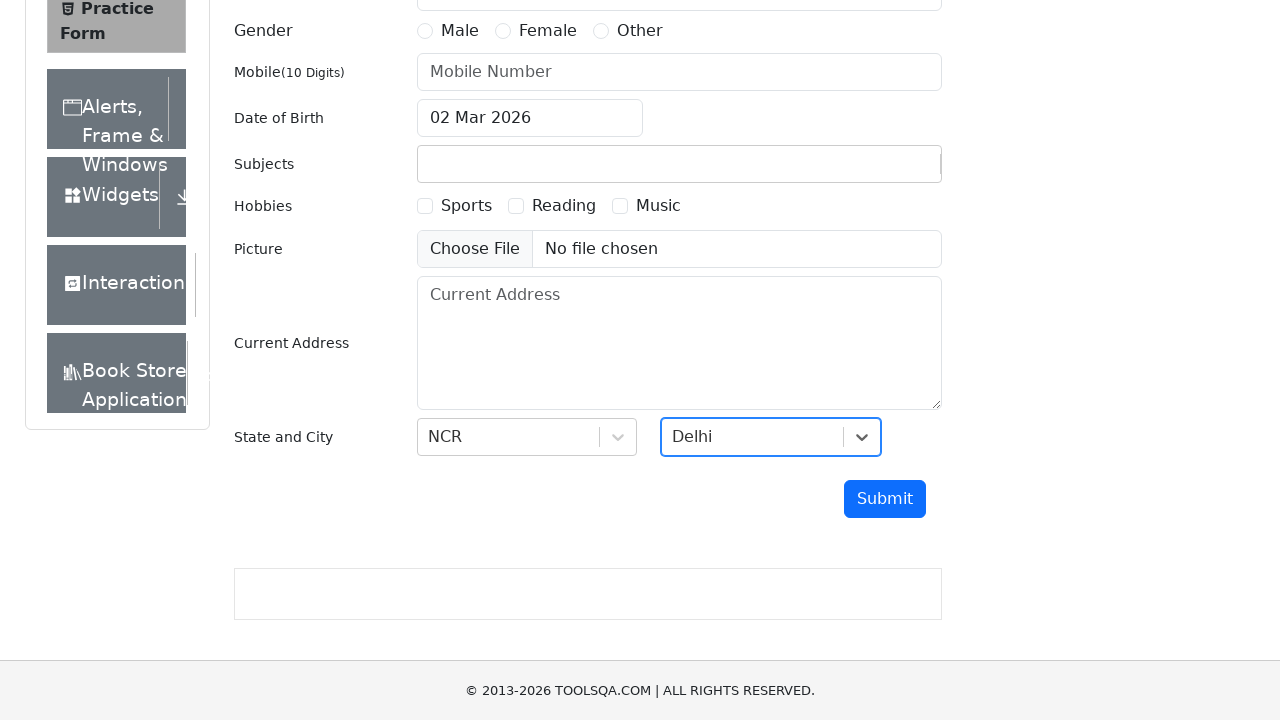